Tests that the registration form shows an error when password is filled but confirmation is empty

Starting URL: https://ecommerce-playground.lambdatest.io/index.php?route=account/register

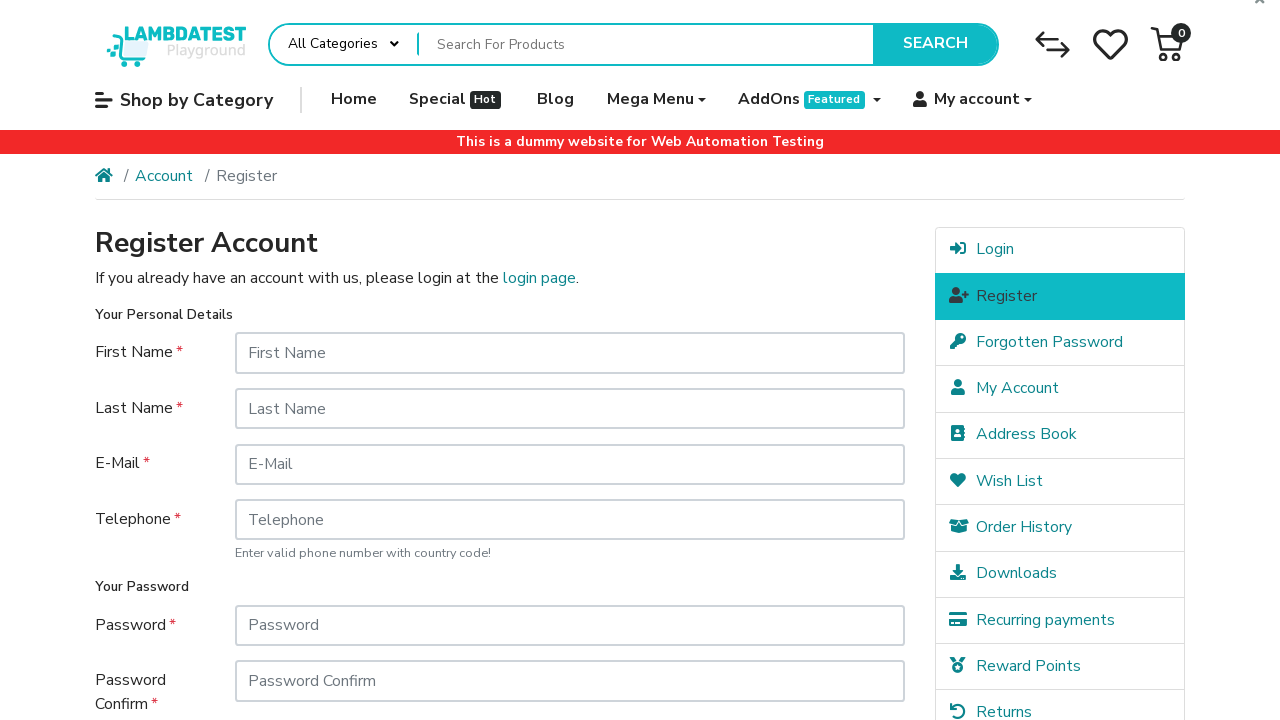

Filled first name field with 'Sophie' on #input-firstname
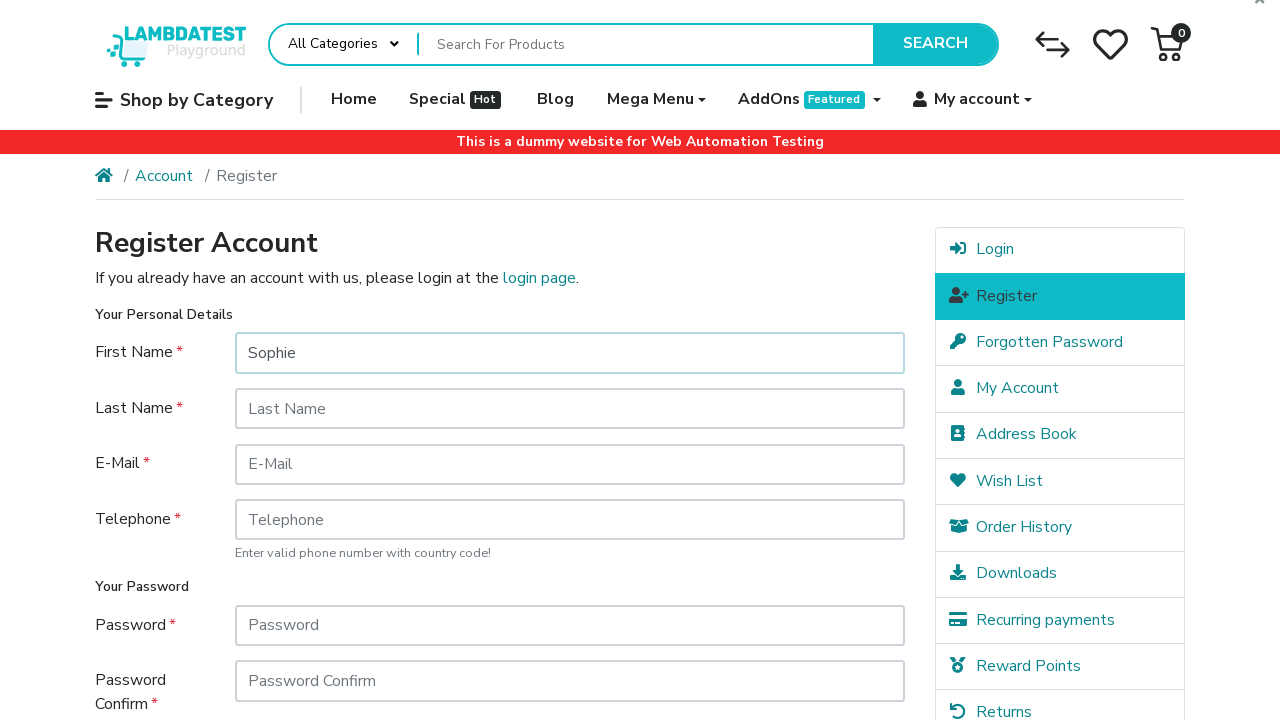

Filled last name field with 'Williams' on #input-lastname
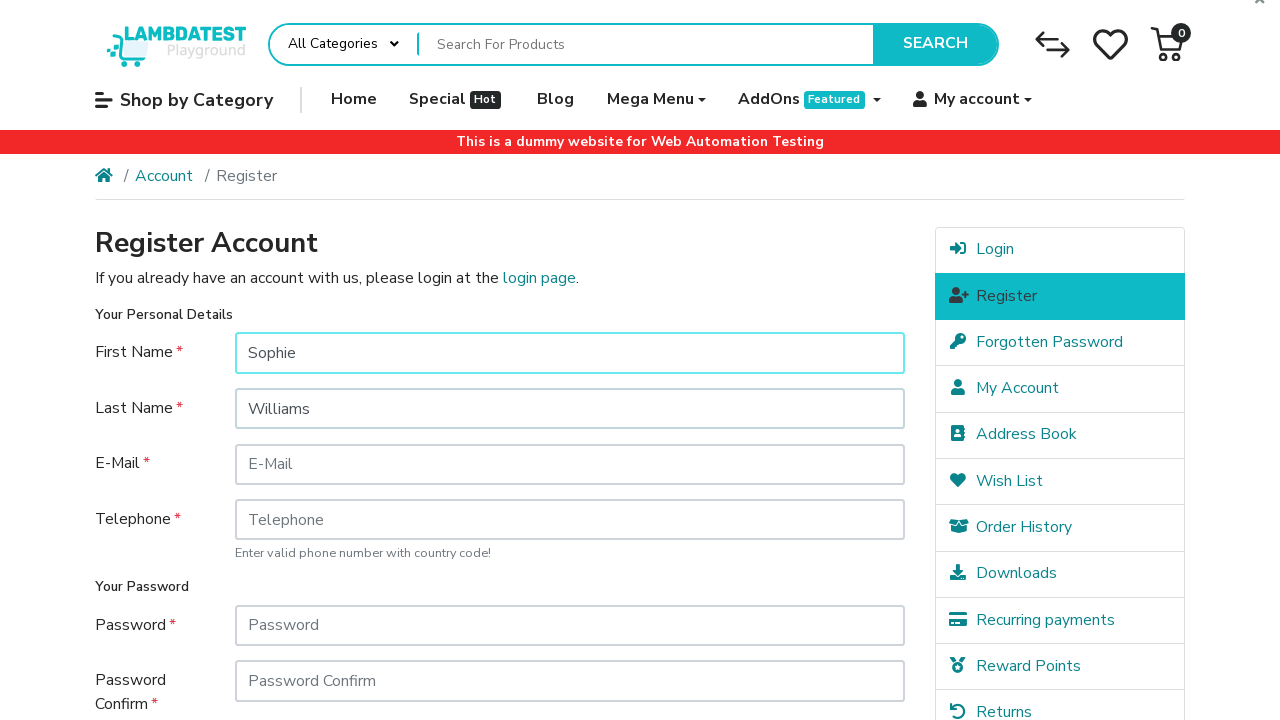

Filled email field with 'sophie.williams9124@email.com' on #input-email
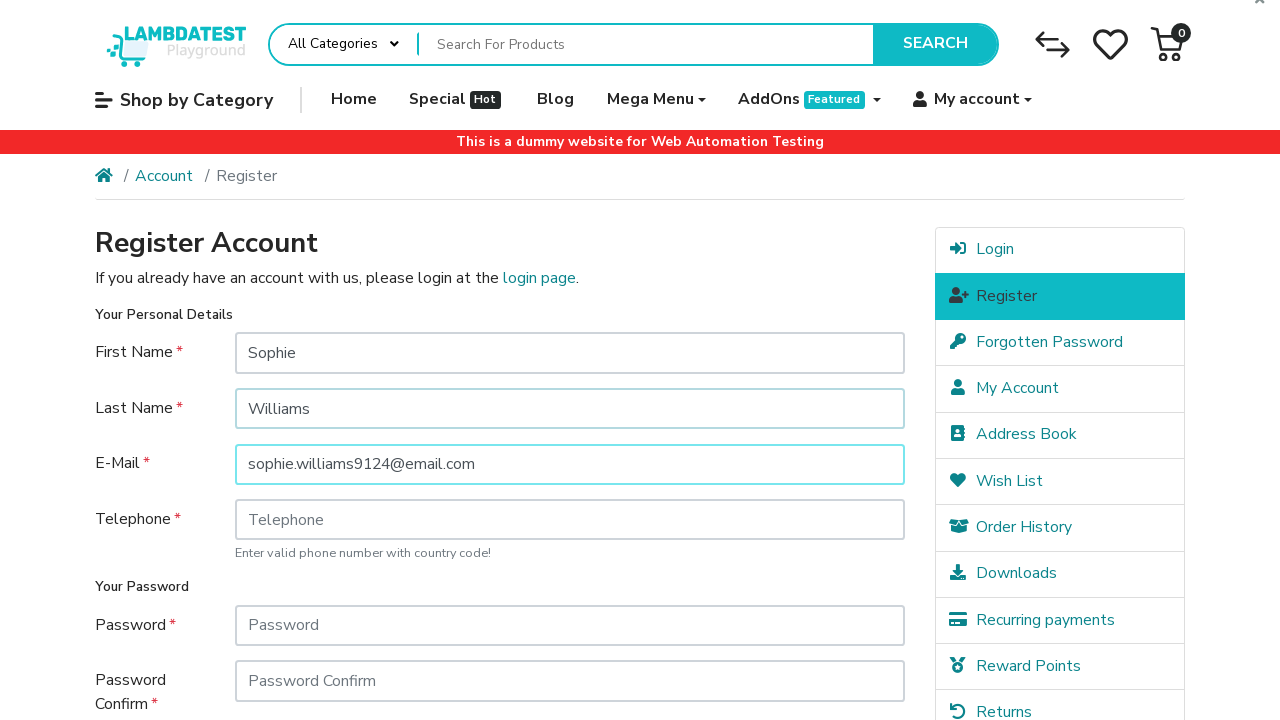

Filled telephone field with '+351945678901' on #input-telephone
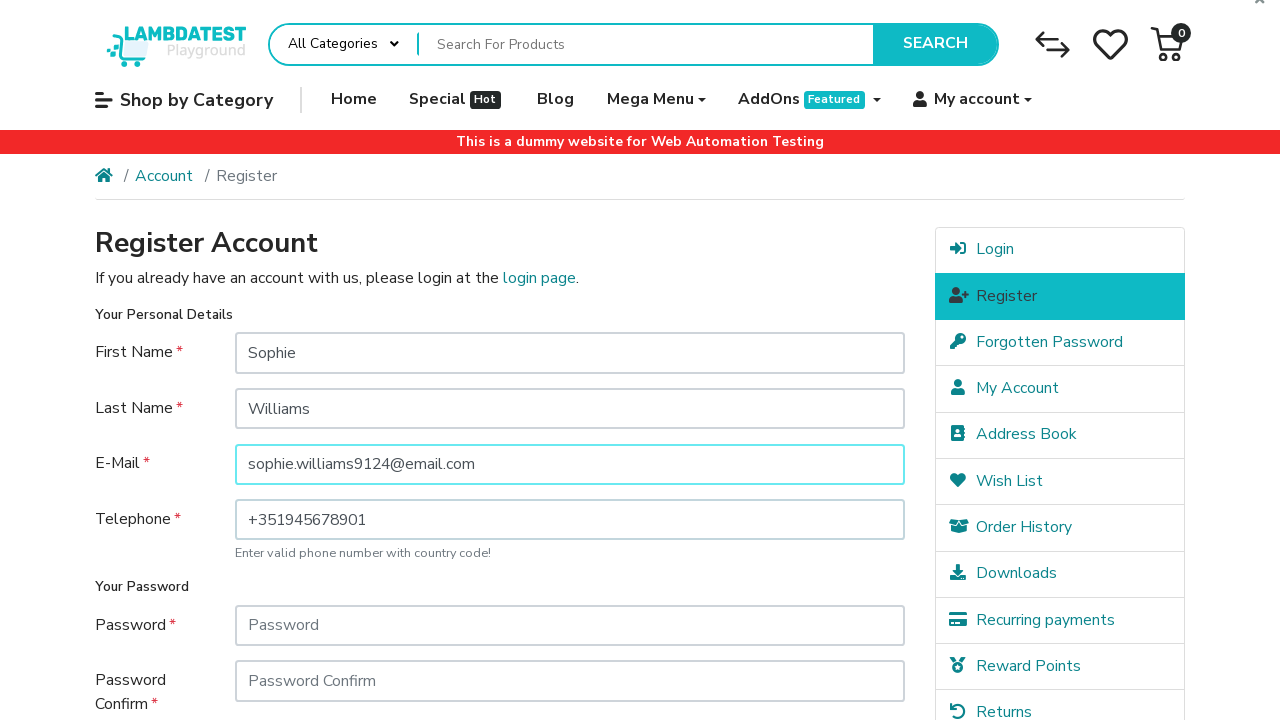

Clicked terms and conditions checkbox at (628, 578) on label[for='input-agree']
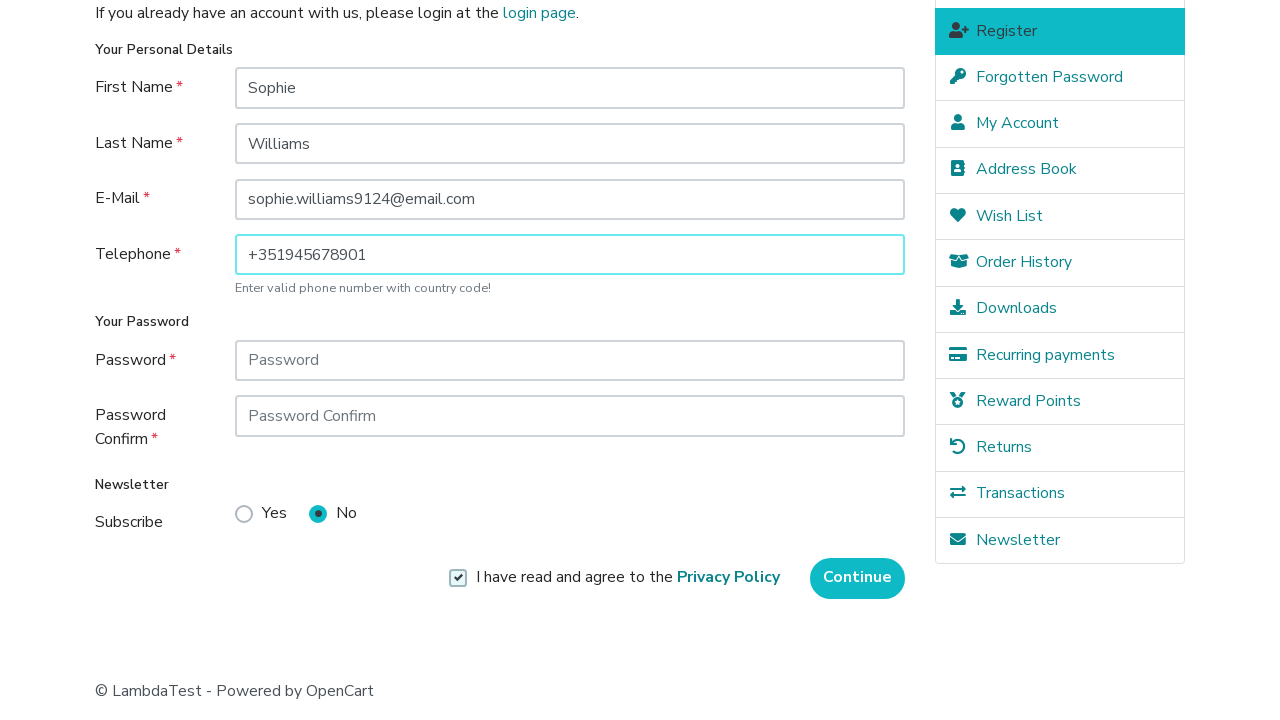

Filled password field with '123456' on #input-password
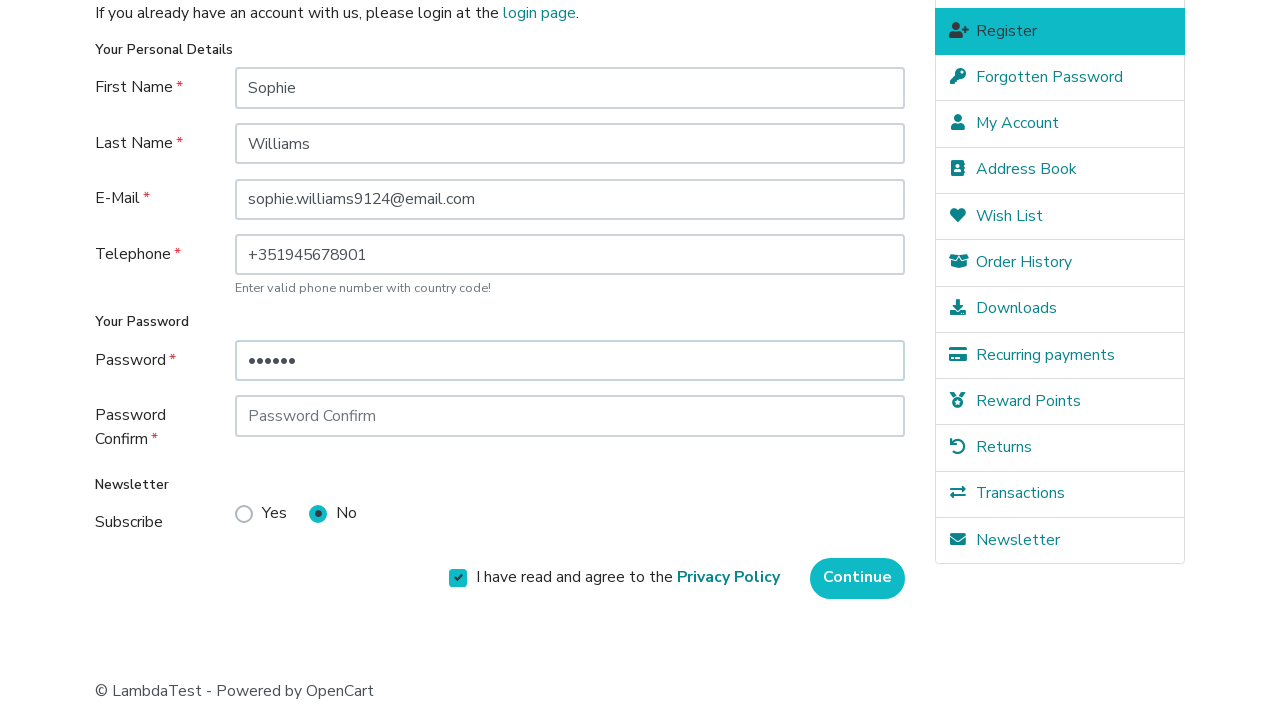

Clicked Continue button without filling password confirmation at (858, 578) on input[value='Continue']
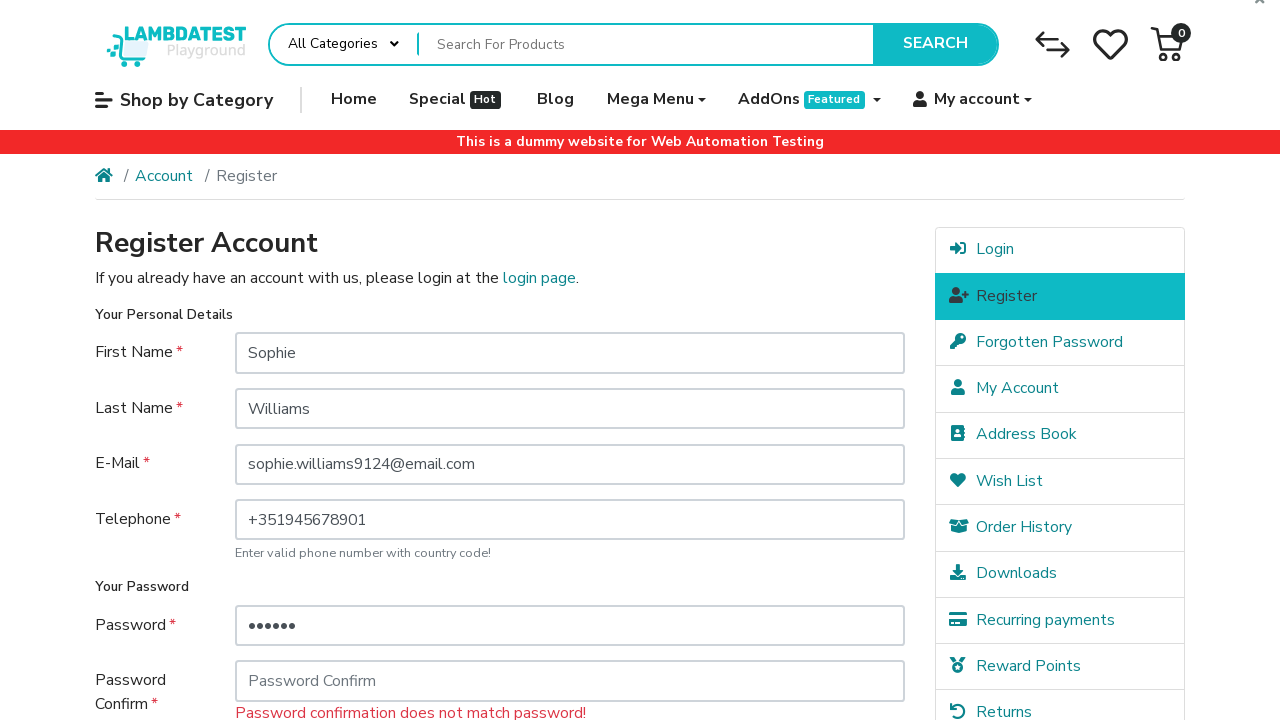

Password confirmation error message appeared
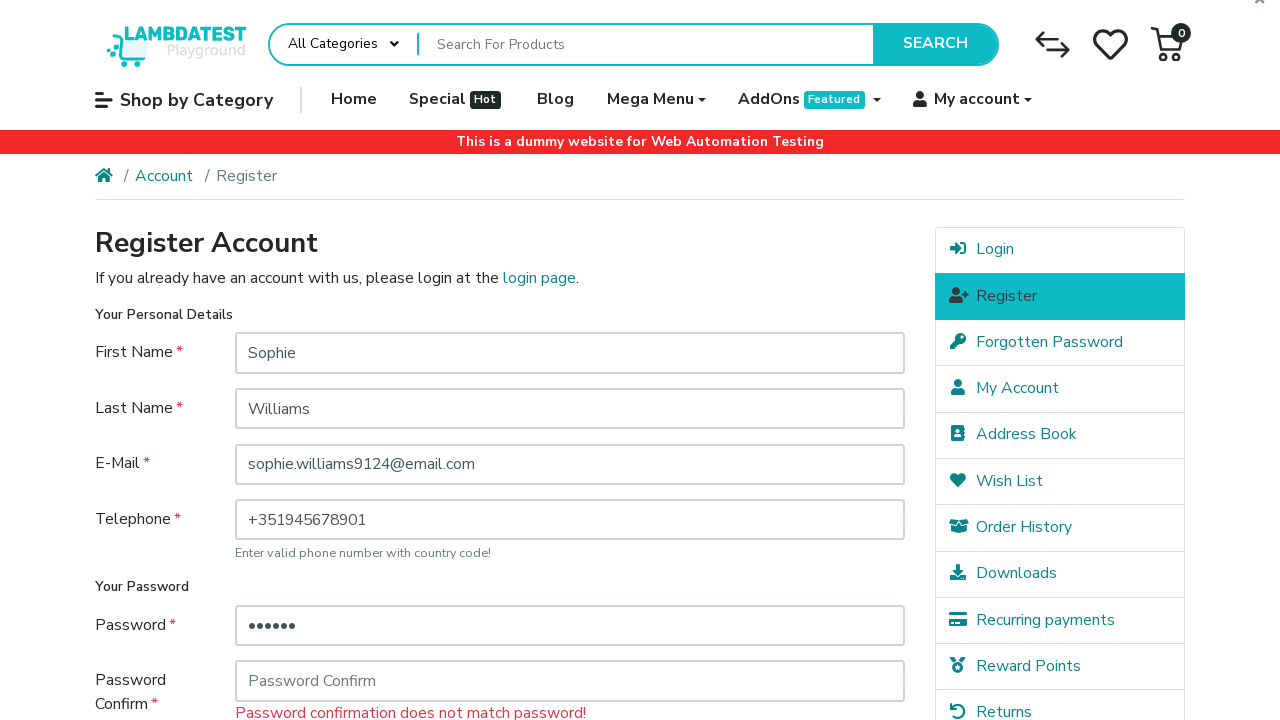

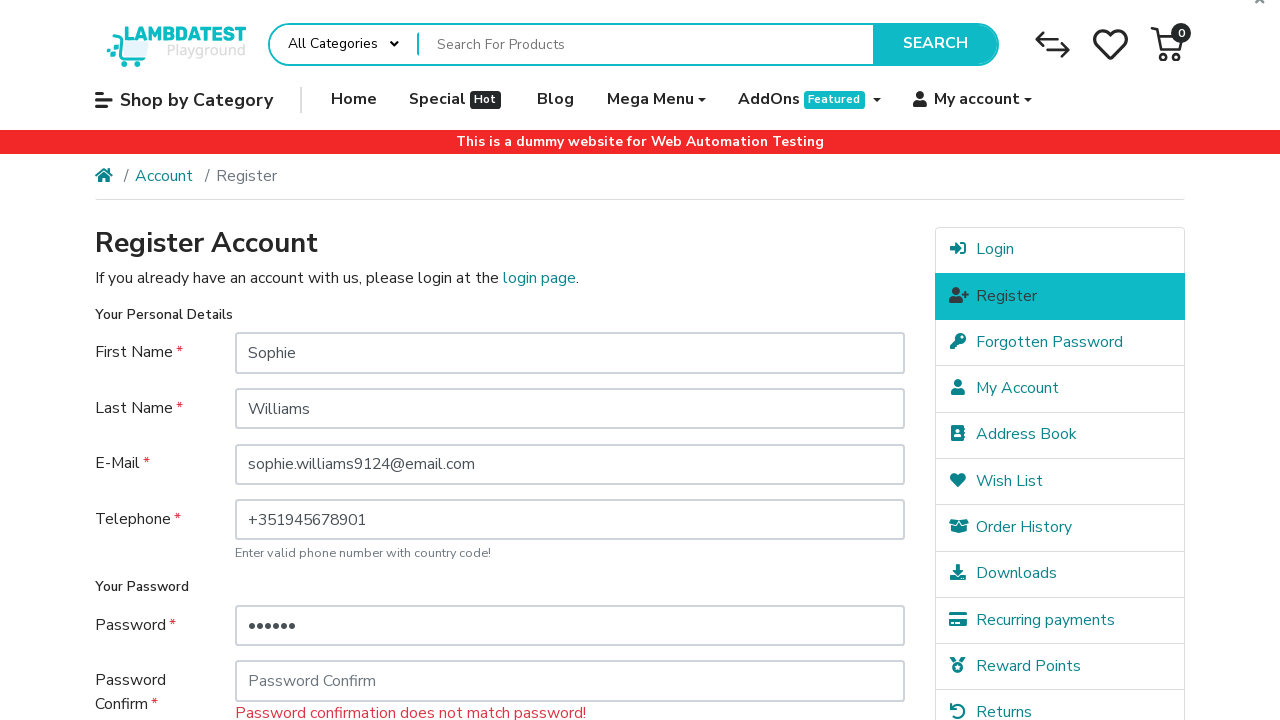